Solves a math problem by extracting a value, calculating a result using a mathematical formula, filling the answer, selecting checkboxes and radio buttons, then submitting the form

Starting URL: https://suninjuly.github.io/math.html

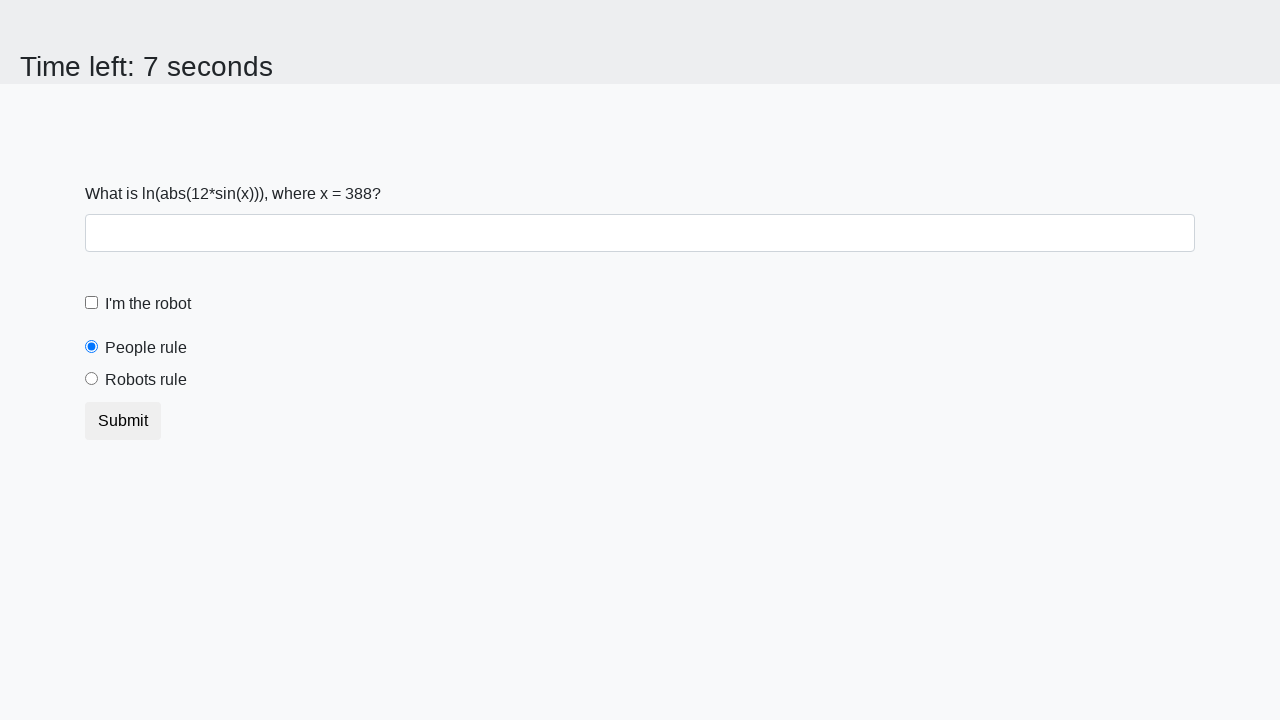

Located the input value element
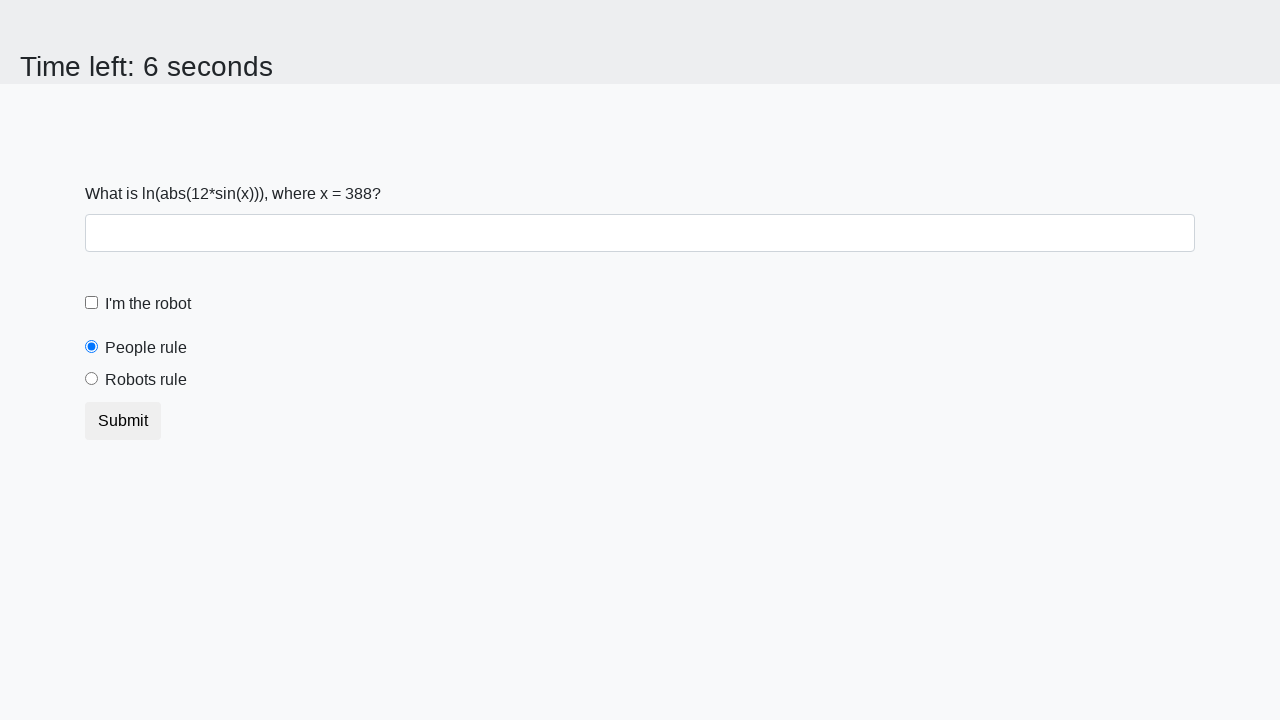

Extracted the numeric value from the element
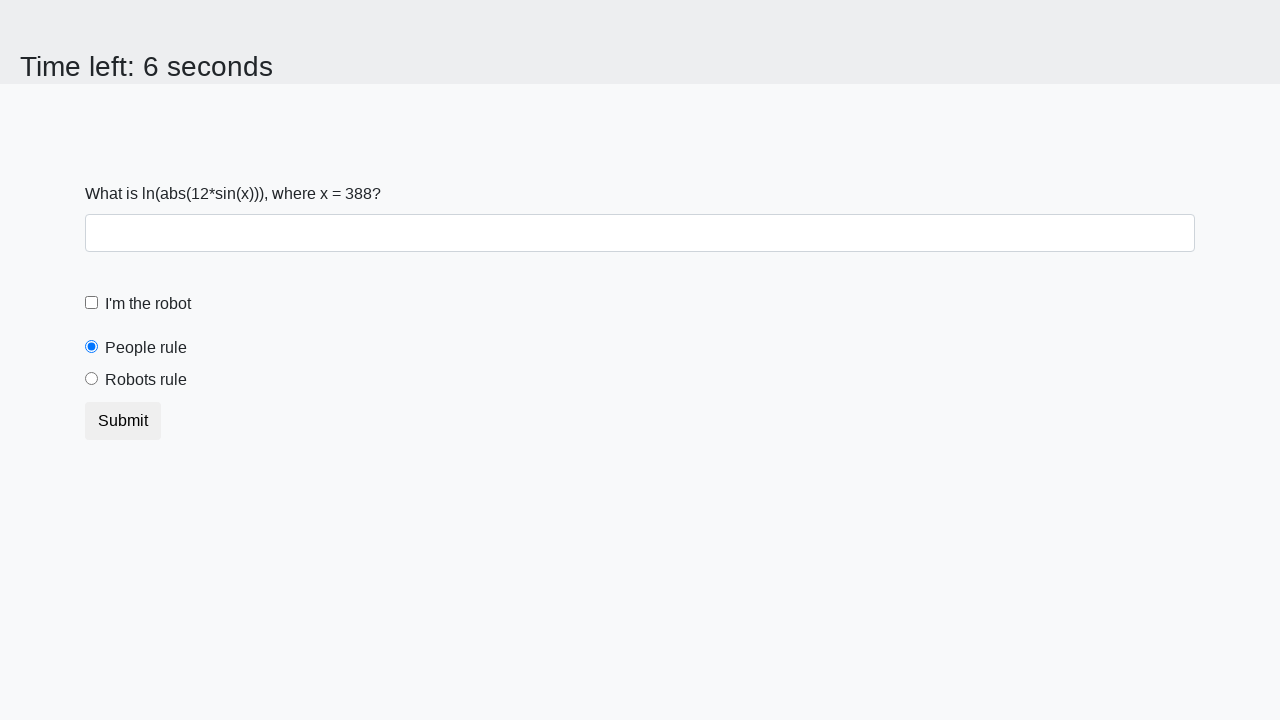

Calculated the result using formula: log(abs(12*sin(388))) = 2.4848181053020593
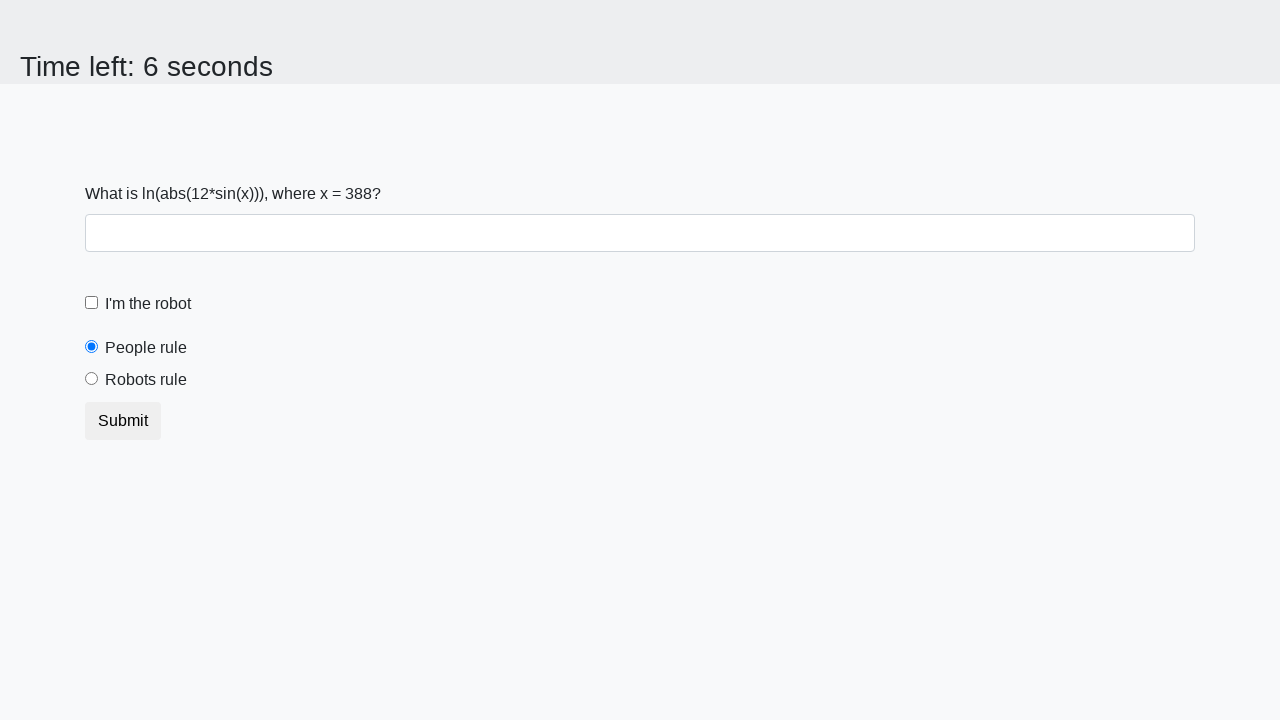

Filled the answer field with the calculated result on #answer
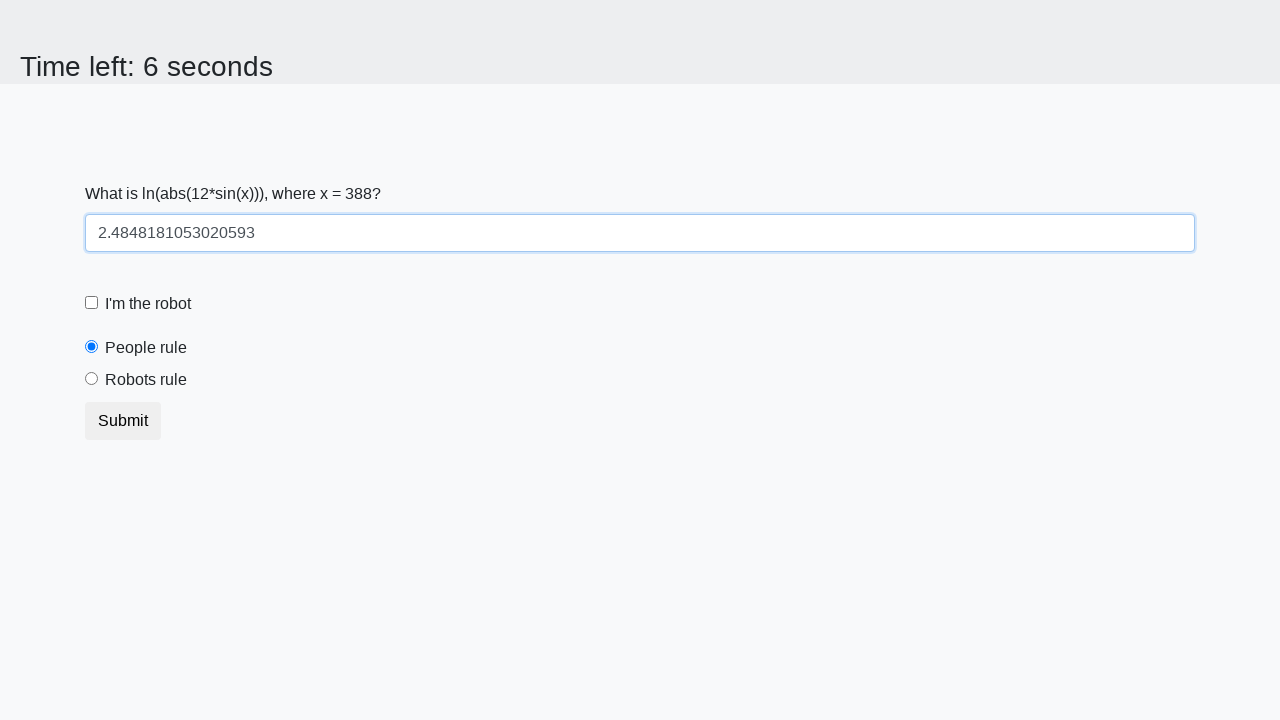

Clicked the robot checkbox at (92, 303) on #robotCheckbox
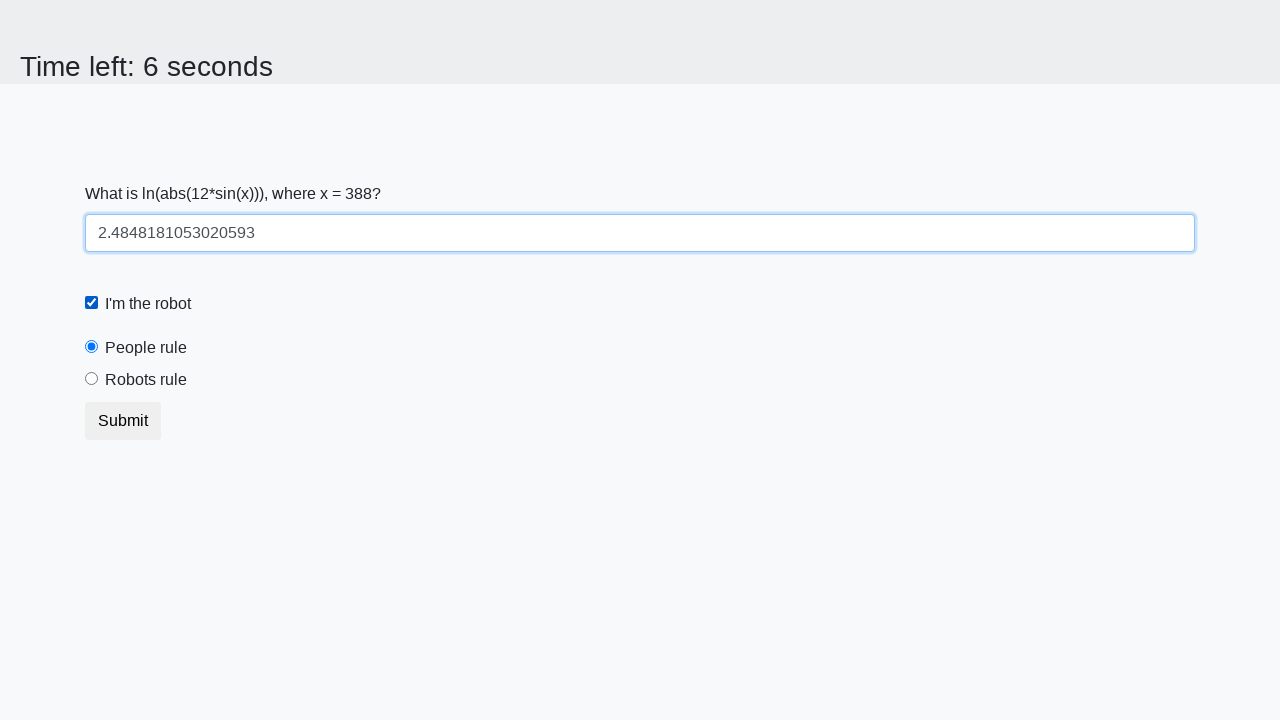

Clicked the 'robots rule' radio button at (92, 379) on #robotsRule
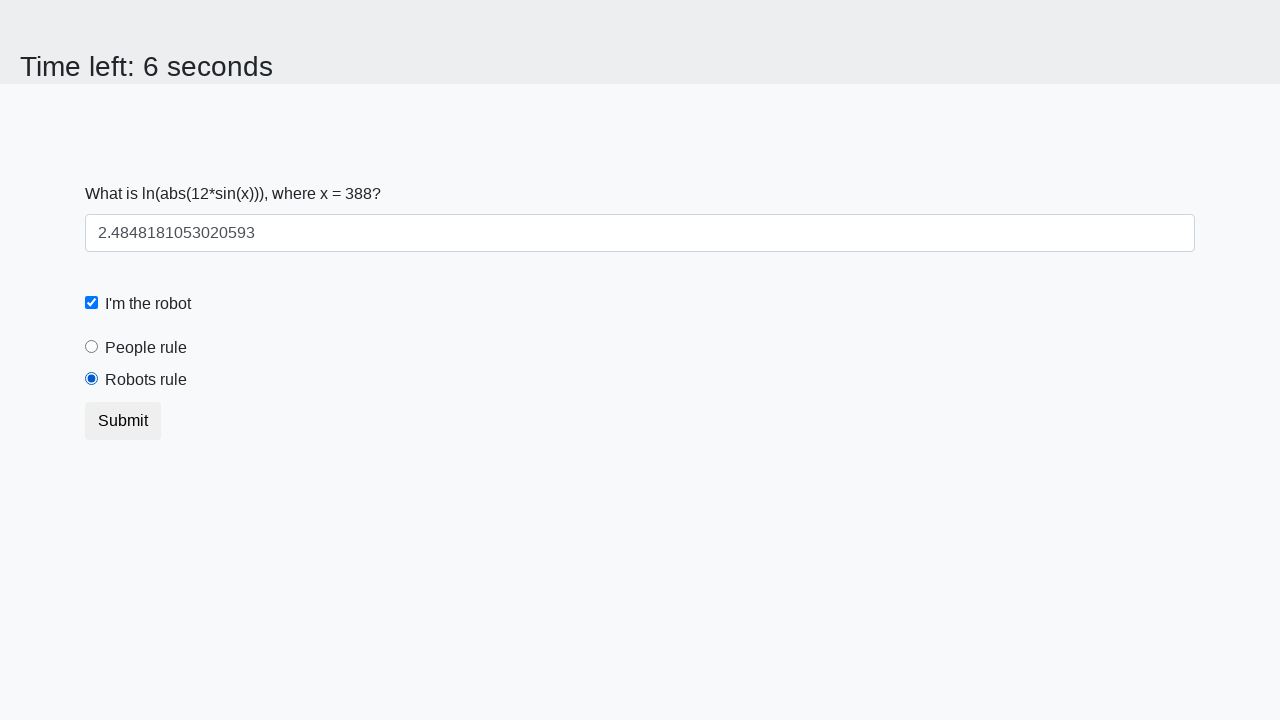

Clicked the submit button to send the form at (123, 421) on button
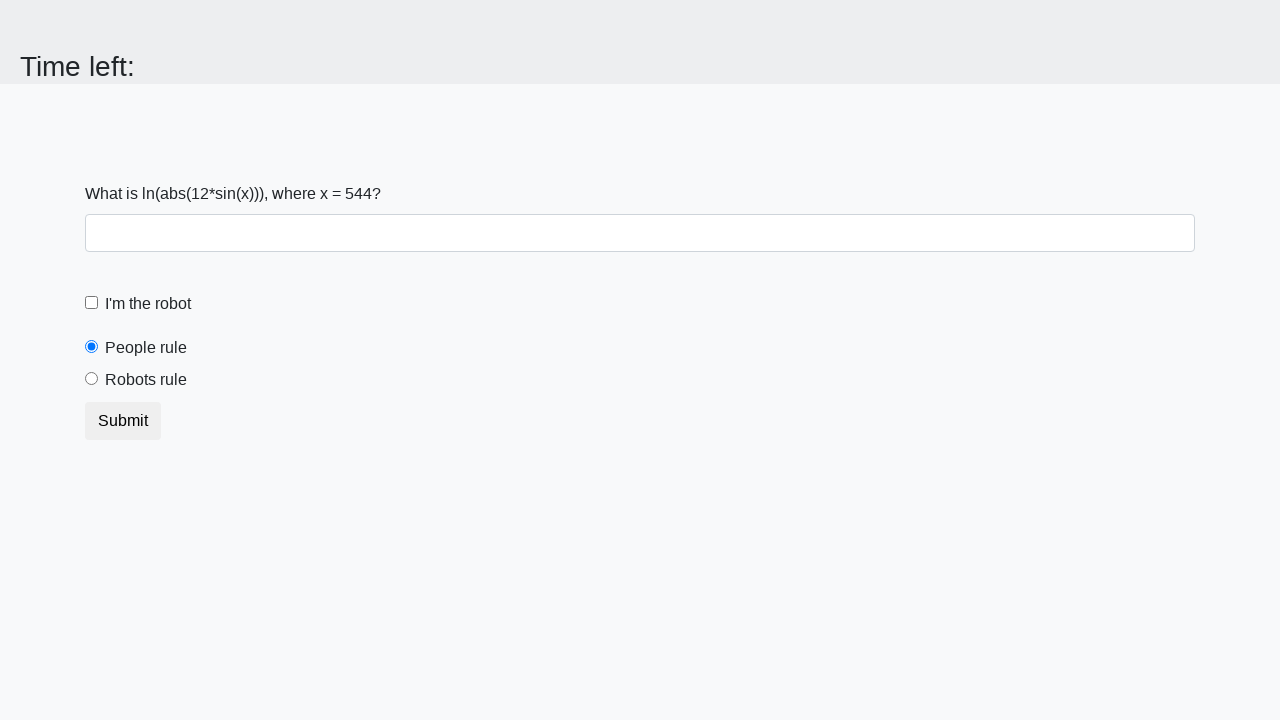

Waited 2 seconds for form submission to complete
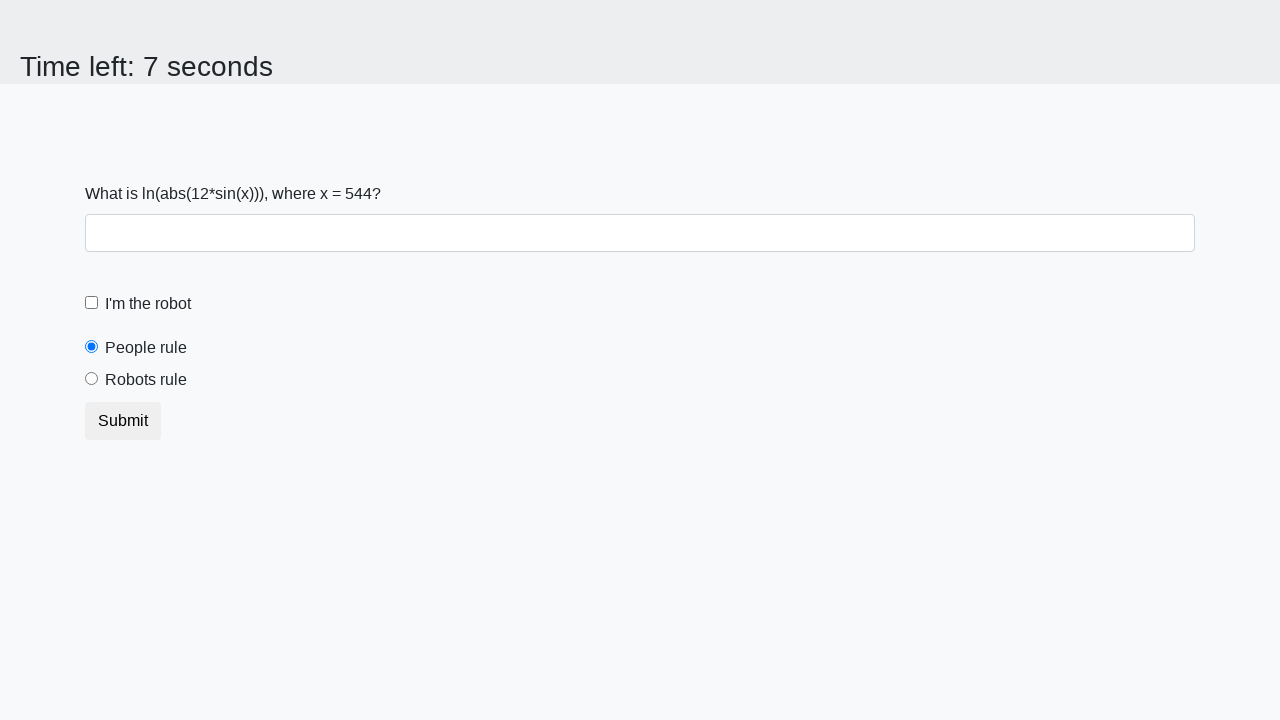

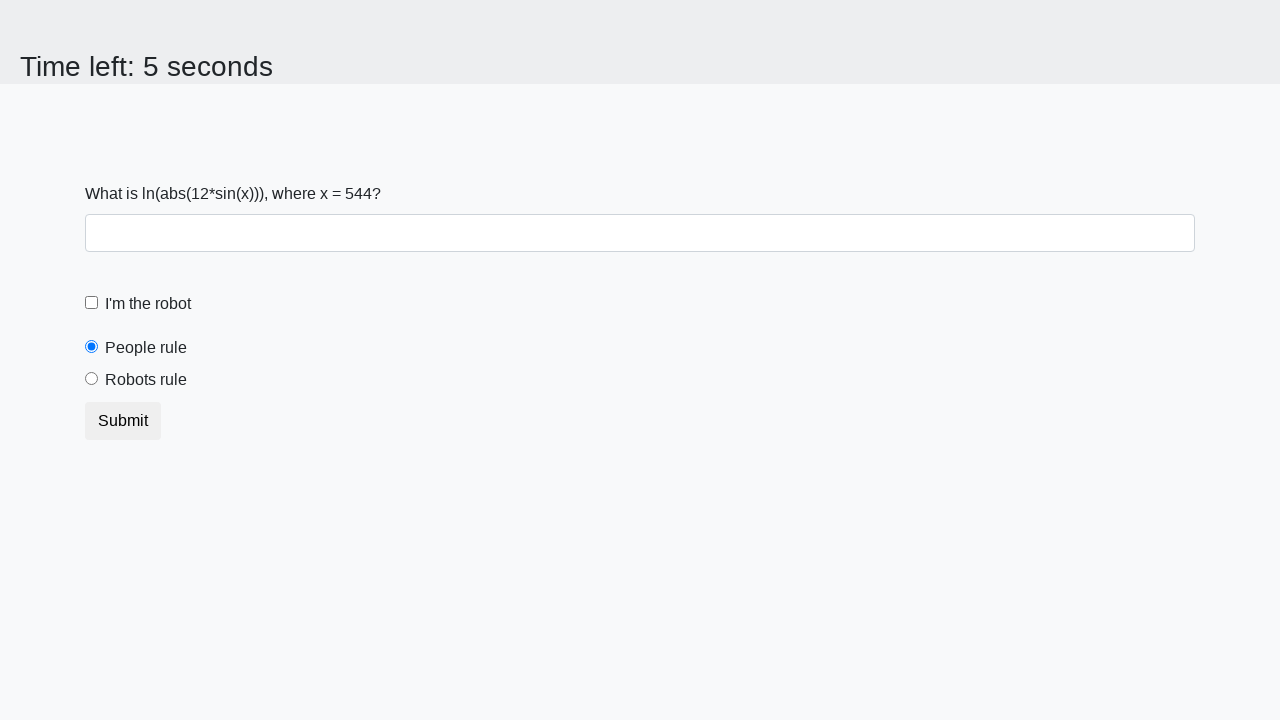